Solves a math problem by extracting numbers and operator from the page, calculating the result, and selecting the answer from a dropdown

Starting URL: http://suninjuly.github.io/selects1.html

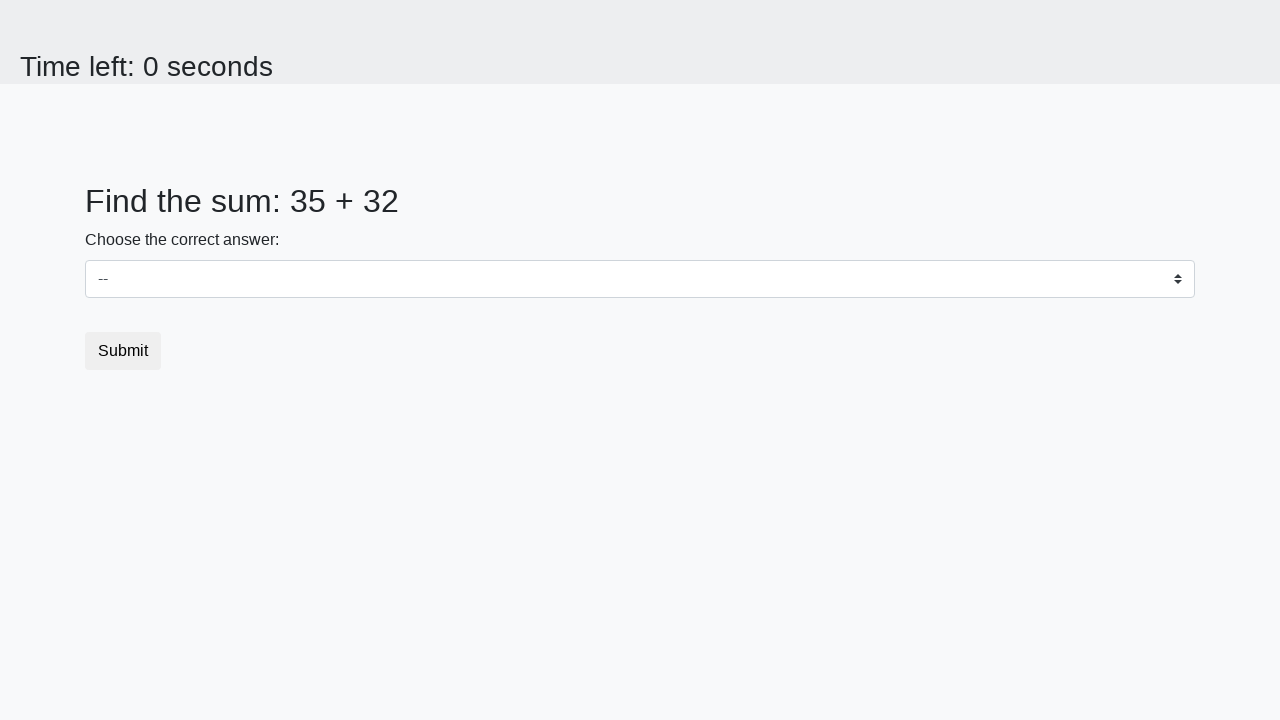

Extracted first number from the page
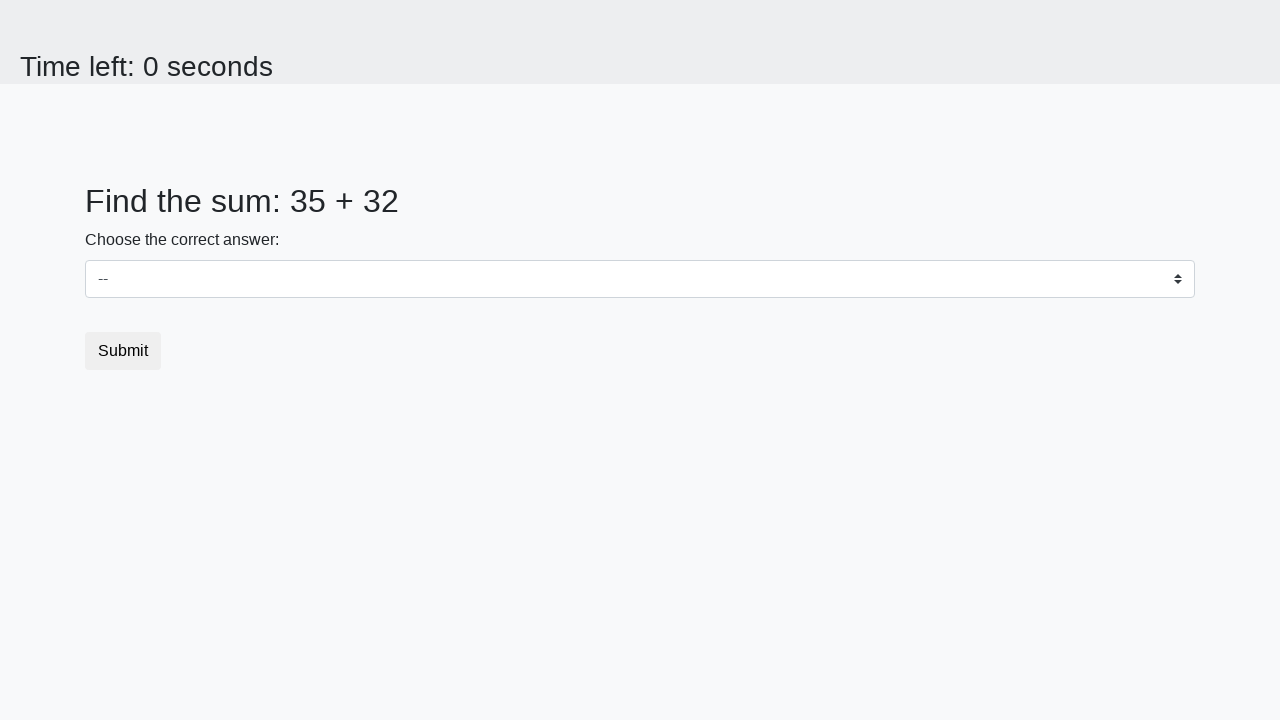

Extracted operator from the page
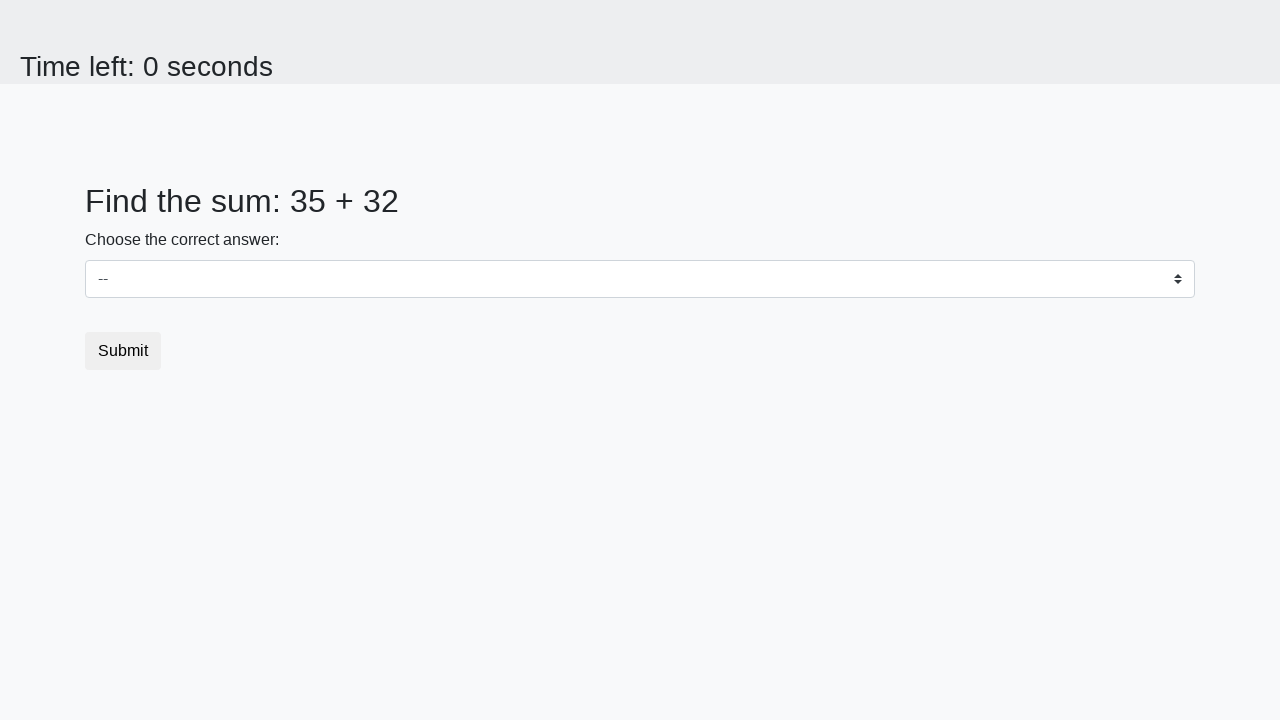

Extracted second number from the page
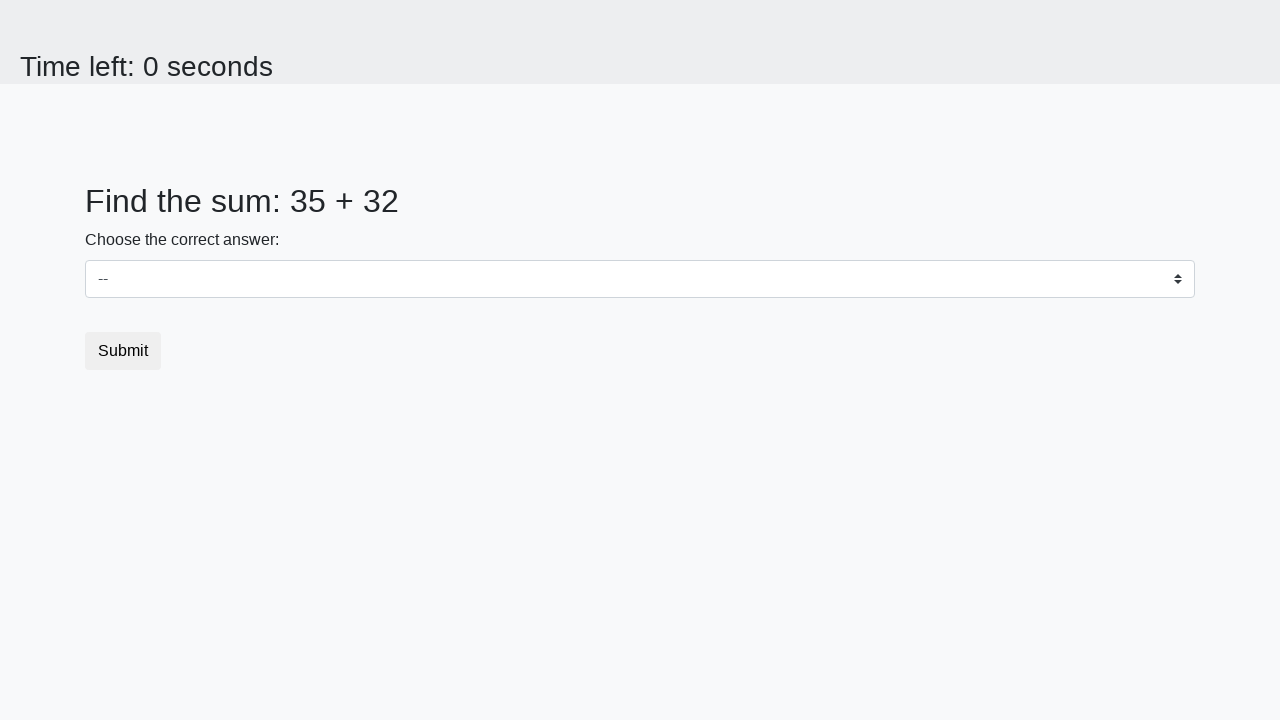

Calculated math problem result: 35  +  32 = 67
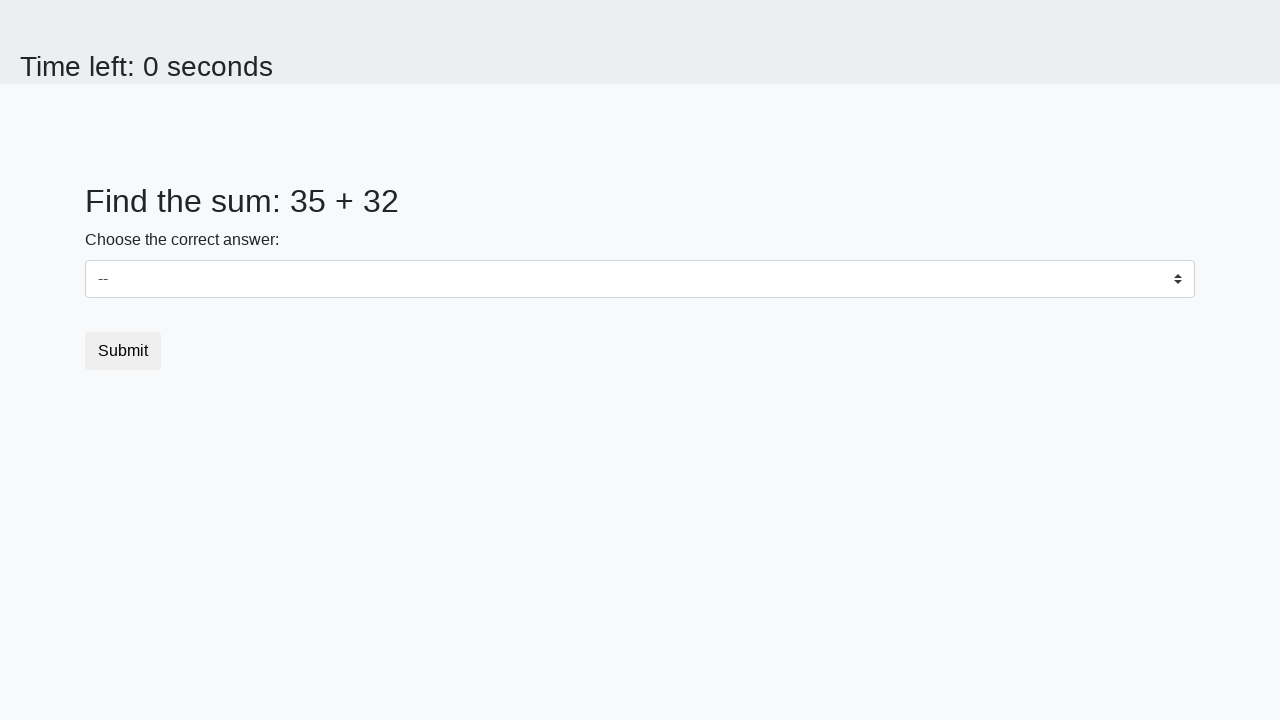

Selected answer '67' from dropdown on .custom-select
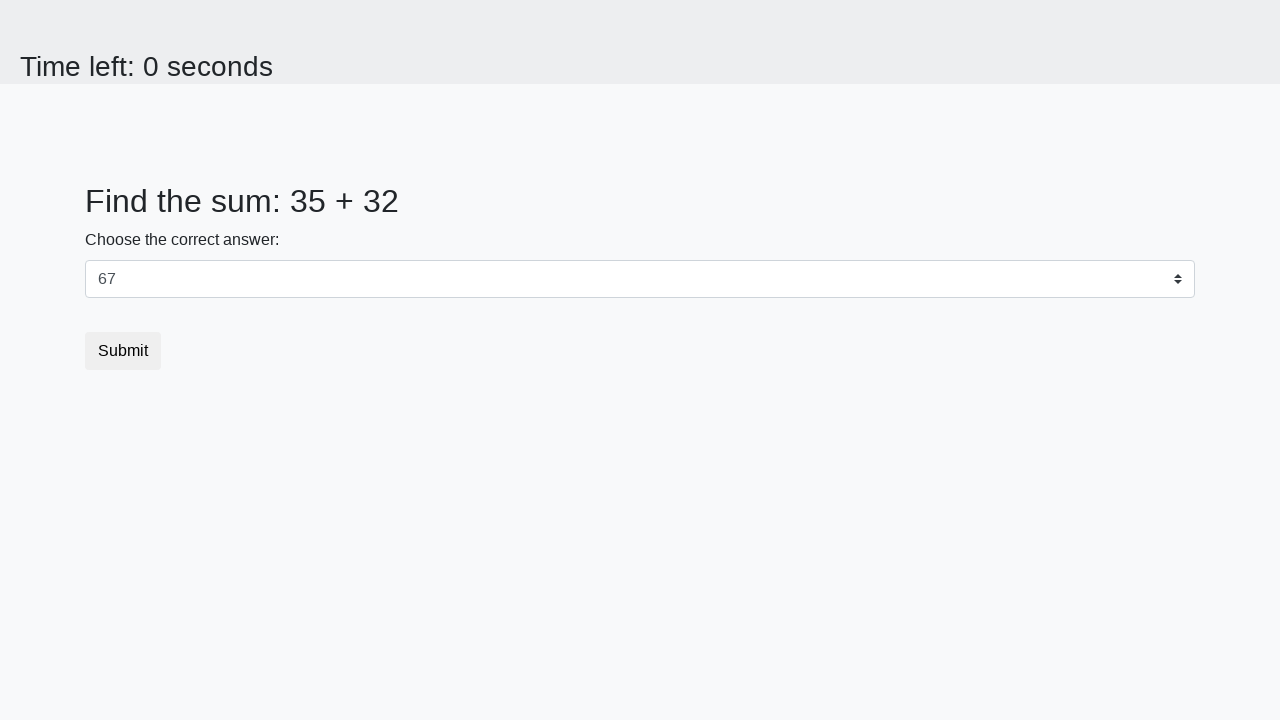

Clicked submit button at (123, 351) on .btn
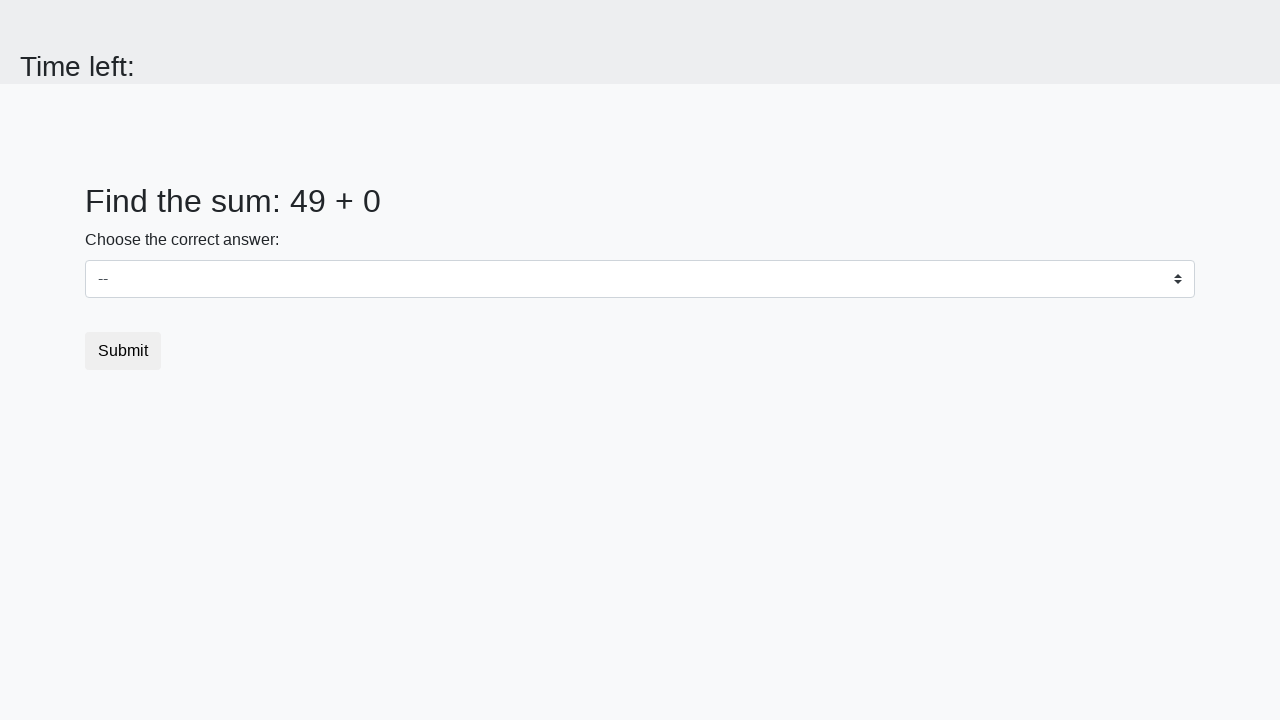

Waited for result page to load
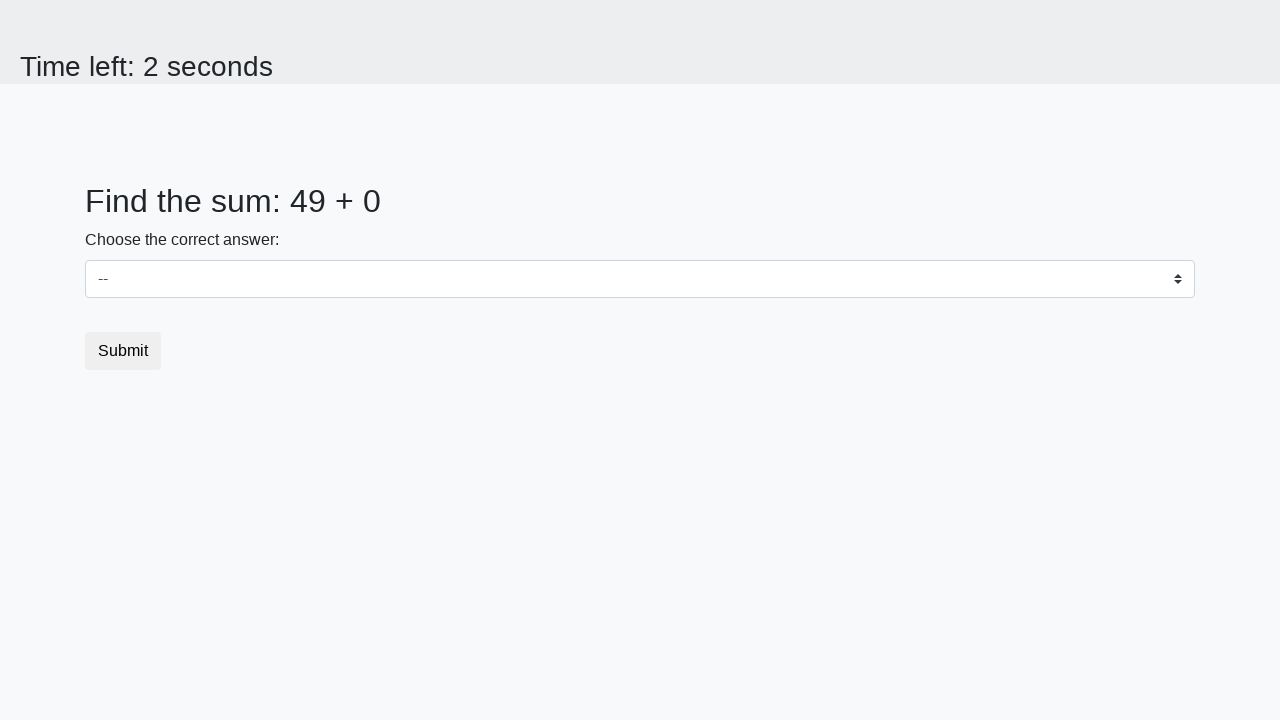

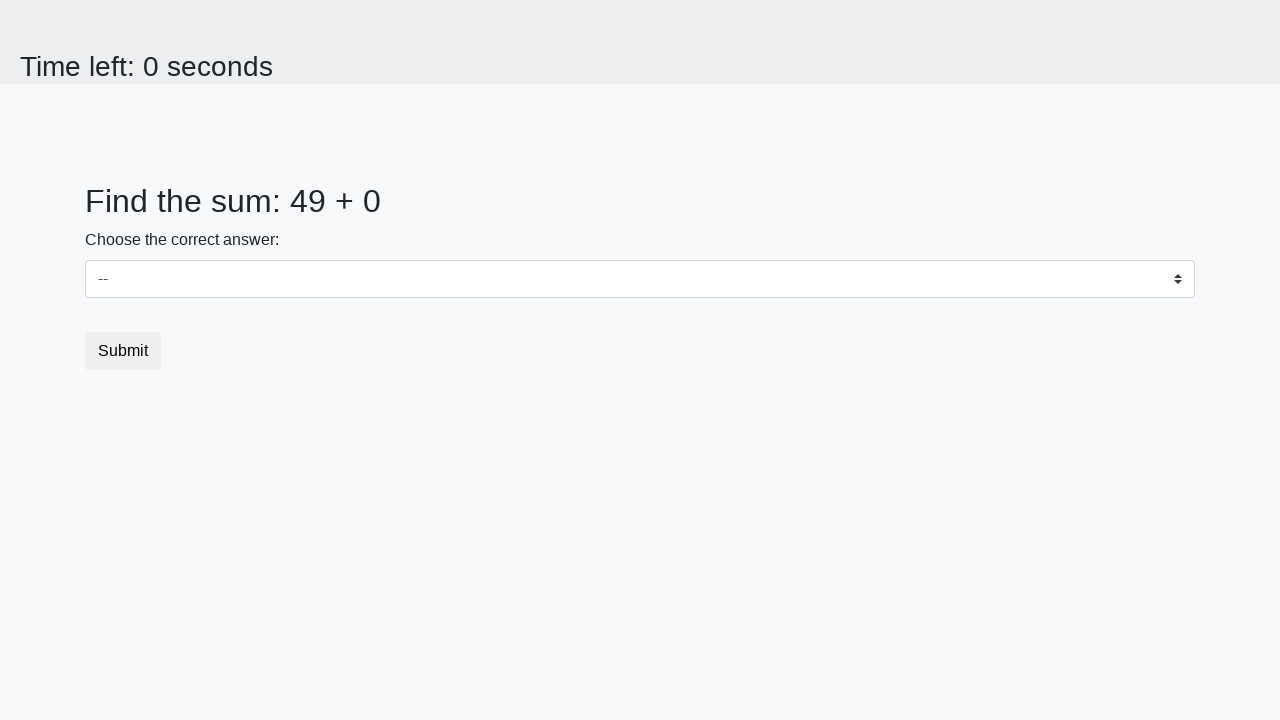